Tests tooltip functionality by hovering over an age textbox and verifying the tooltip content displays correctly

Starting URL: https://automationfc.github.io/jquery-tooltip/

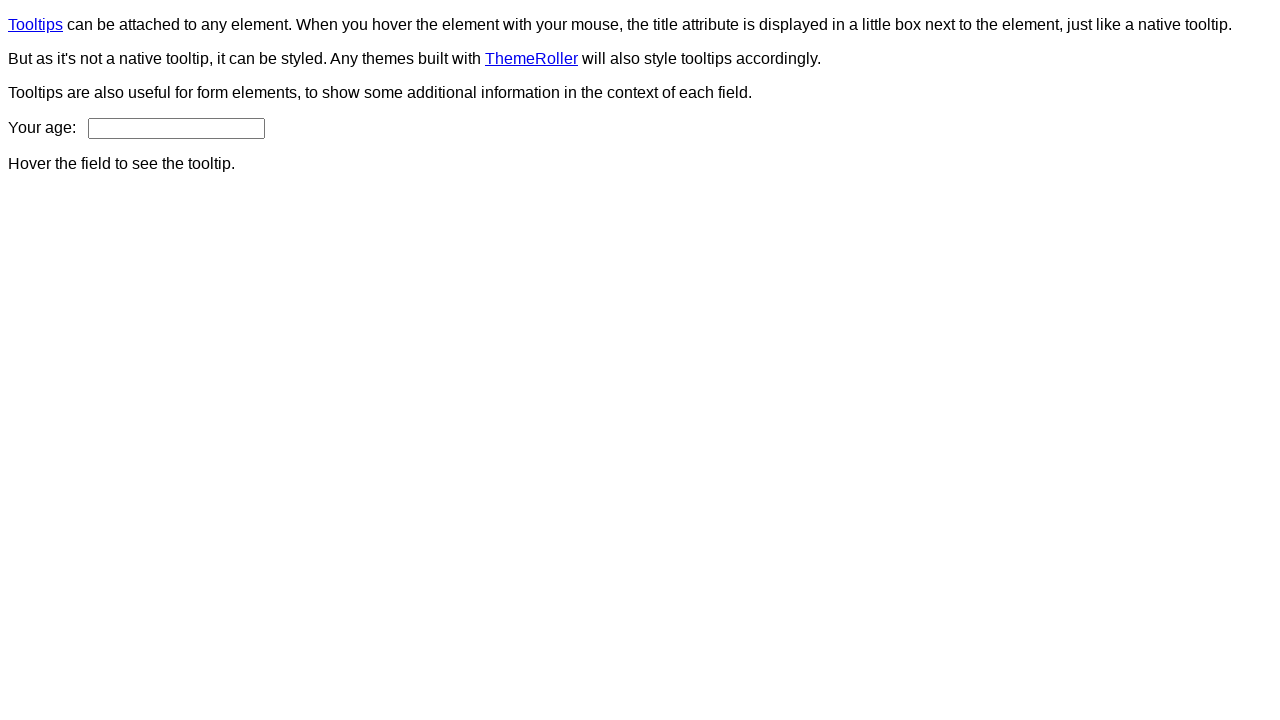

Hovered over age textbox to trigger tooltip at (176, 128) on #age
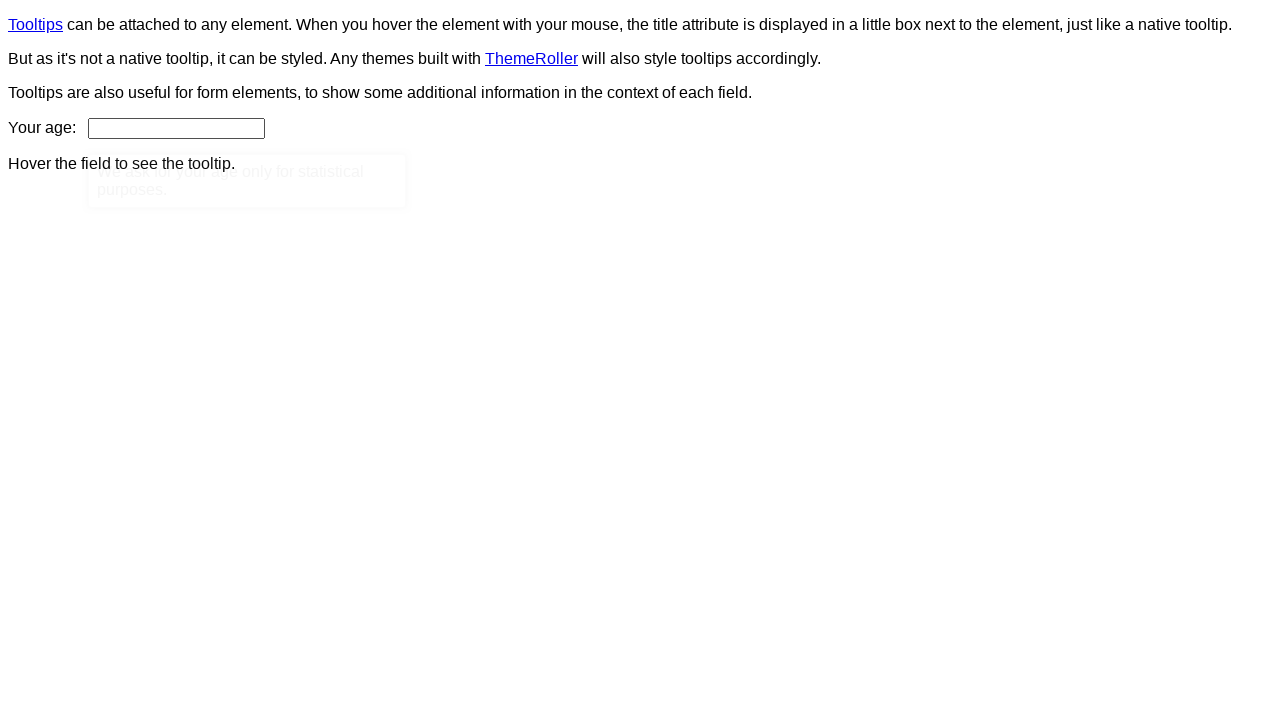

Tooltip appeared and is now visible
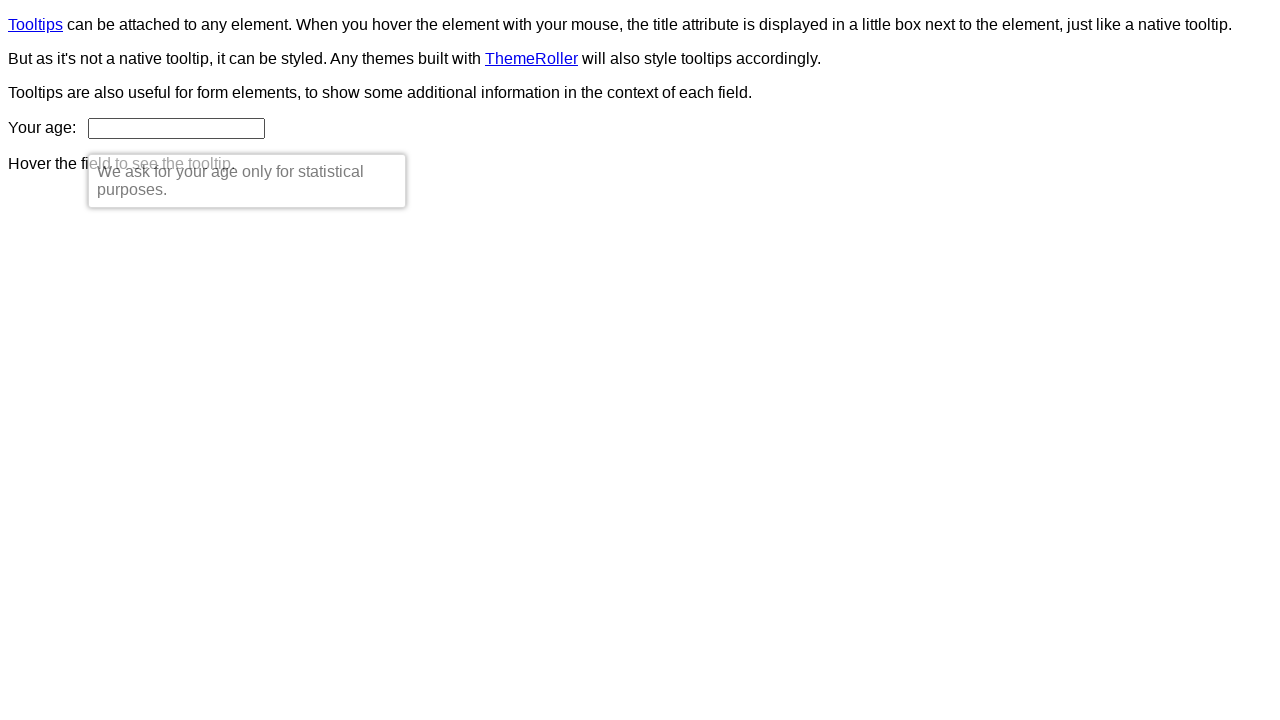

Verified tooltip content displays correct message: 'We ask for your age only for statistical purposes.'
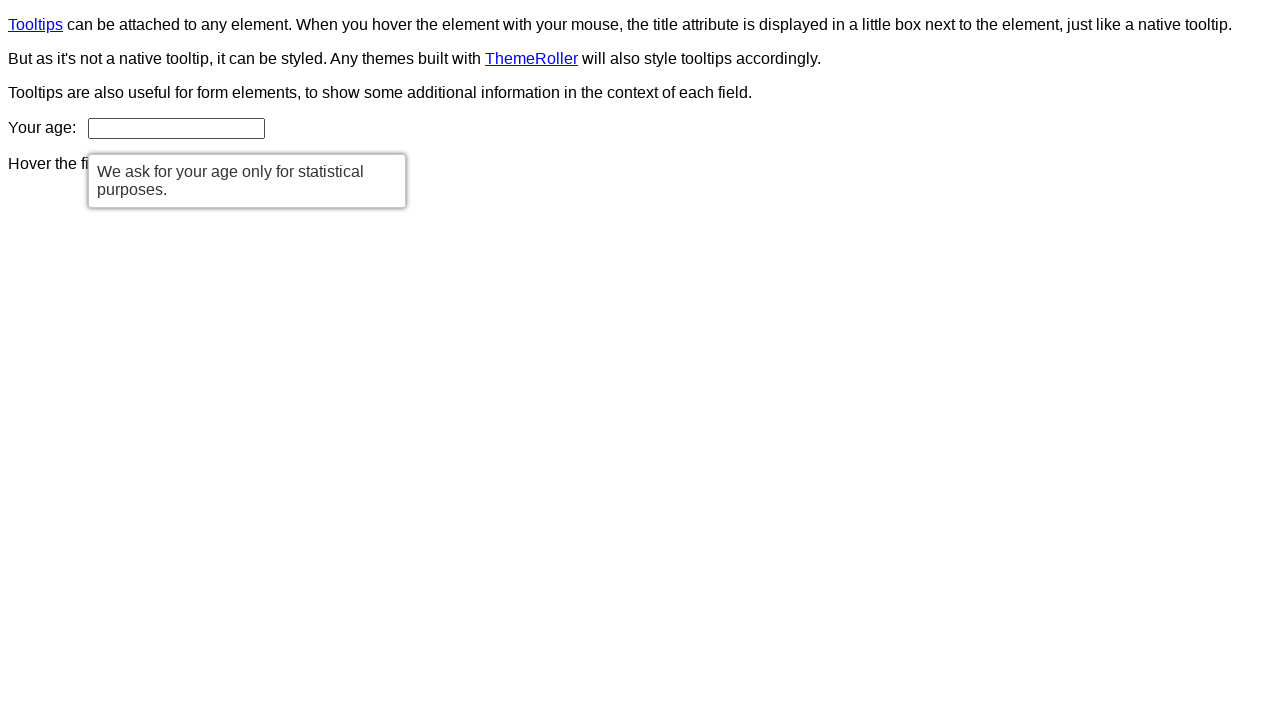

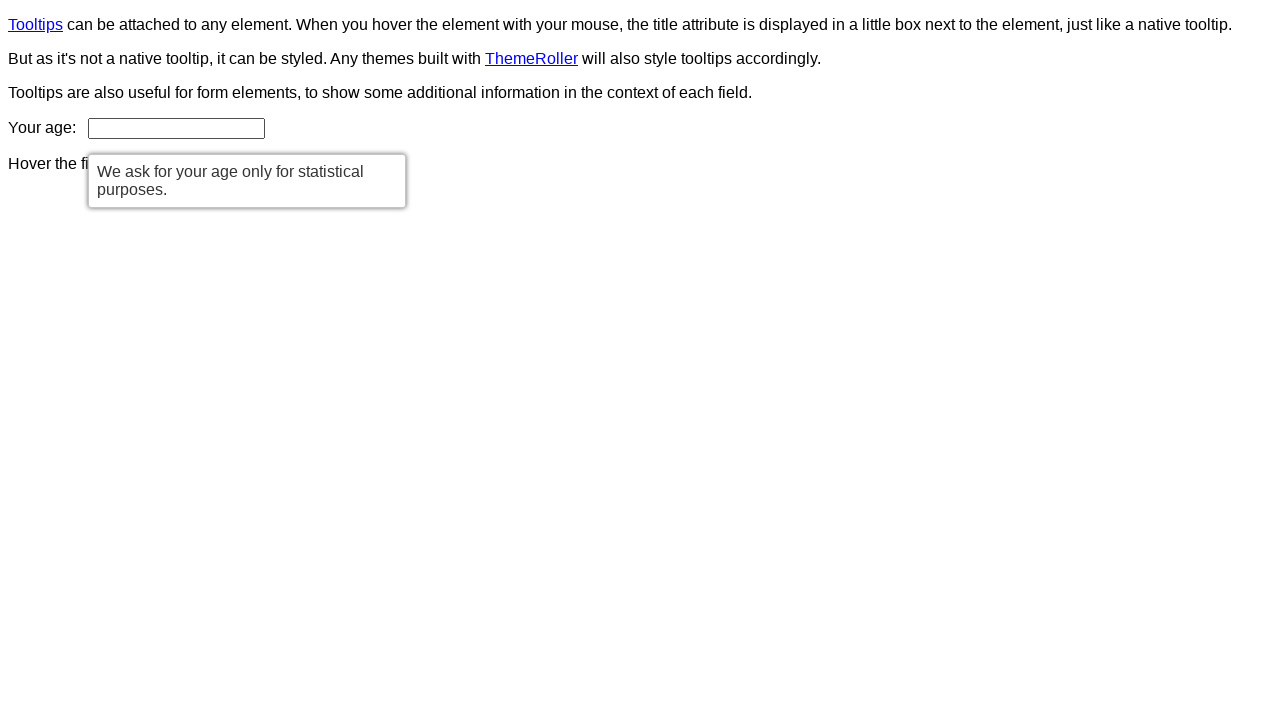